Tests that a todo item is removed when edited to an empty string.

Starting URL: https://demo.playwright.dev/todomvc

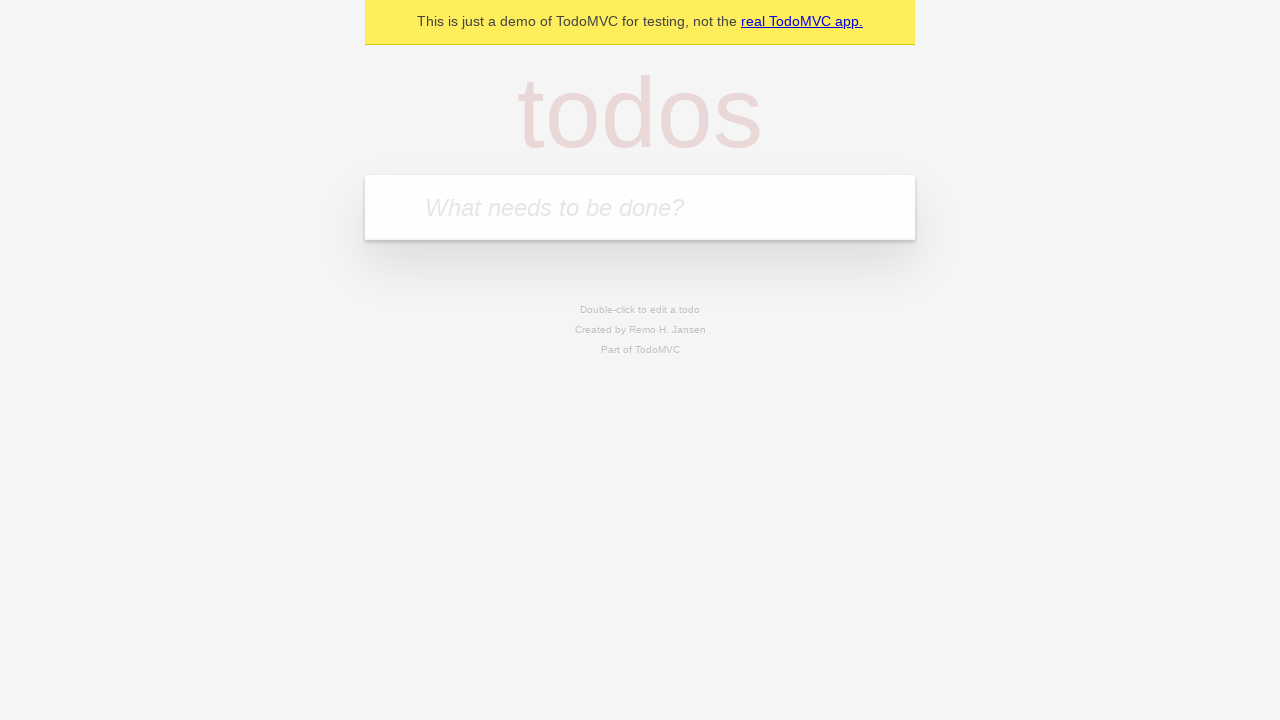

Filled new todo input with 'buy some cheese' on .new-todo
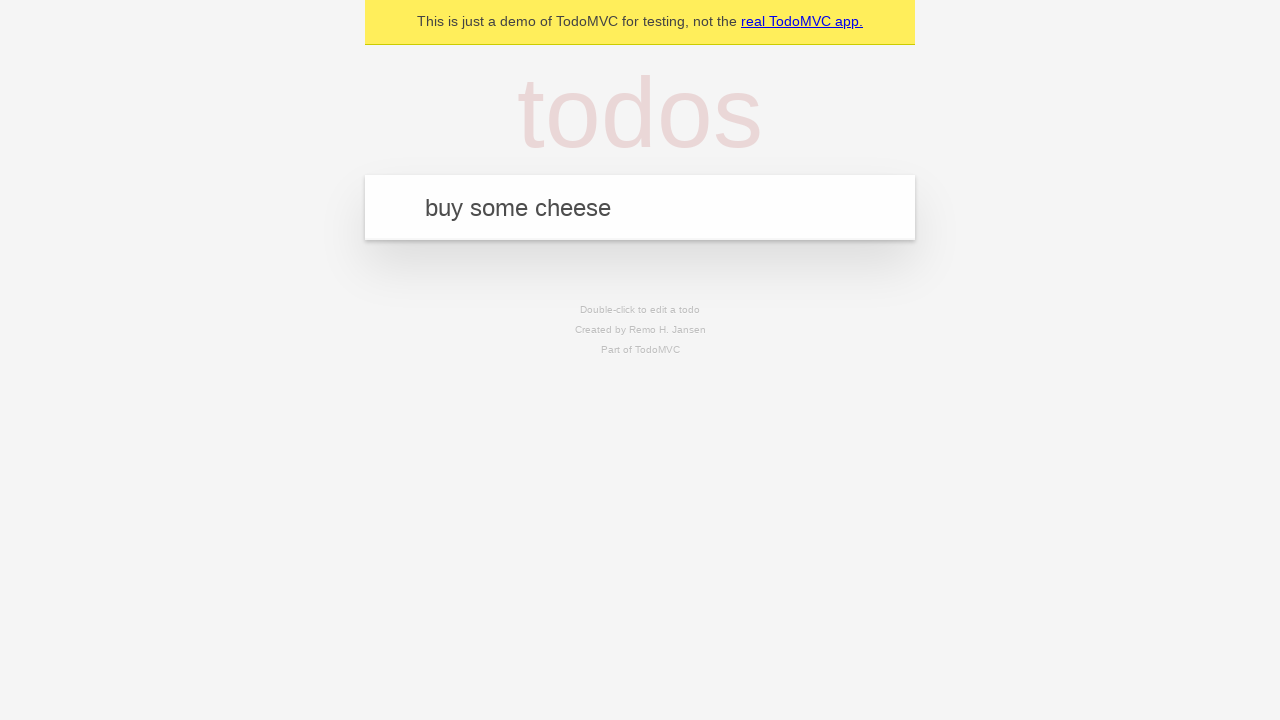

Pressed Enter to create first todo item on .new-todo
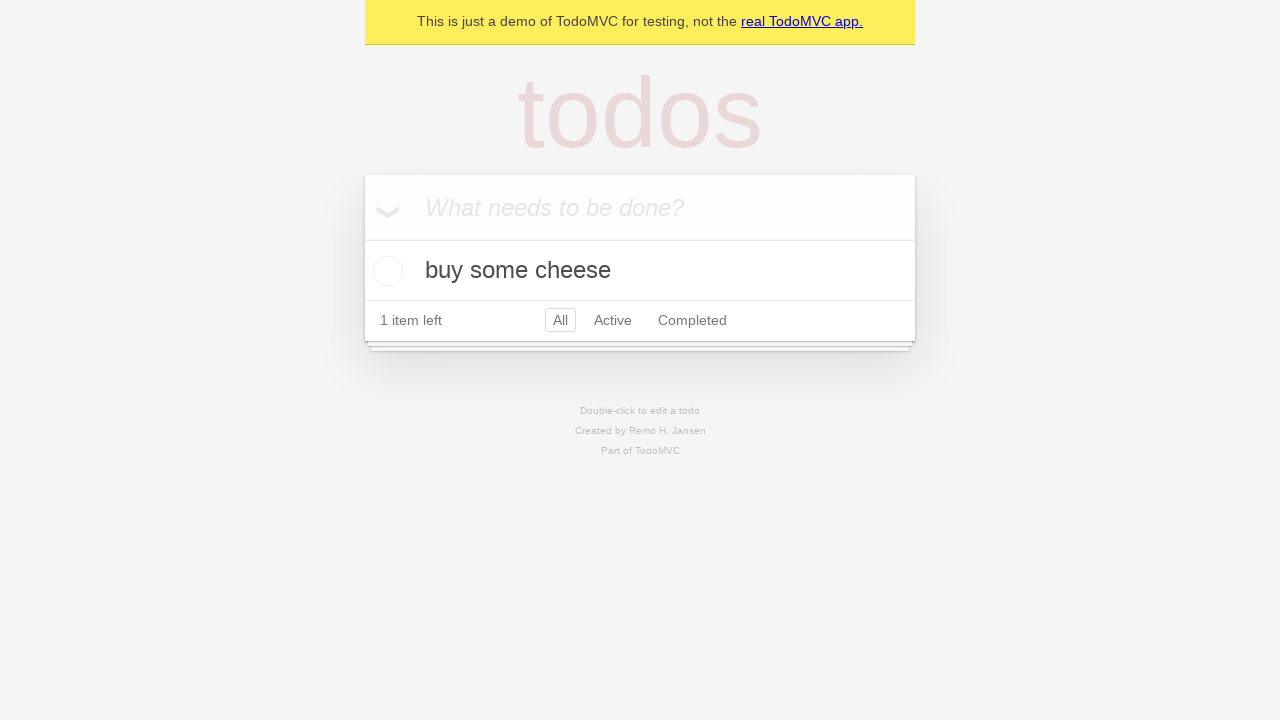

Filled new todo input with 'feed the cat' on .new-todo
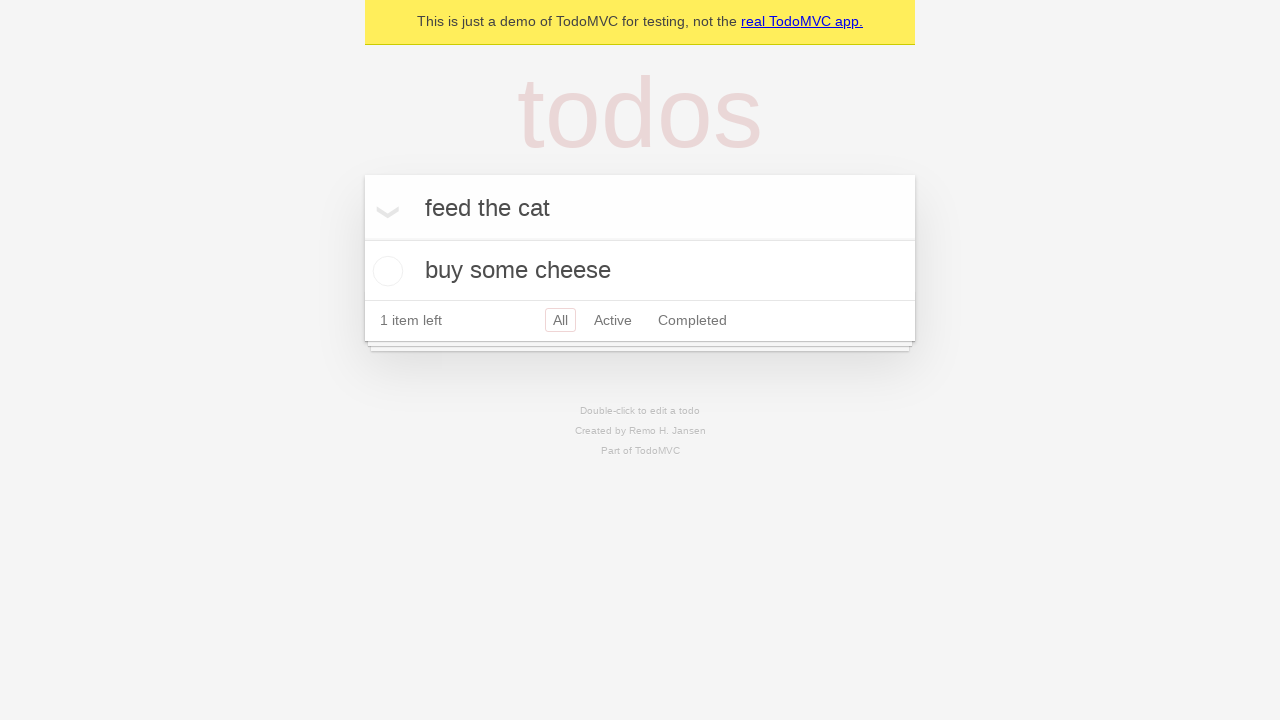

Pressed Enter to create second todo item on .new-todo
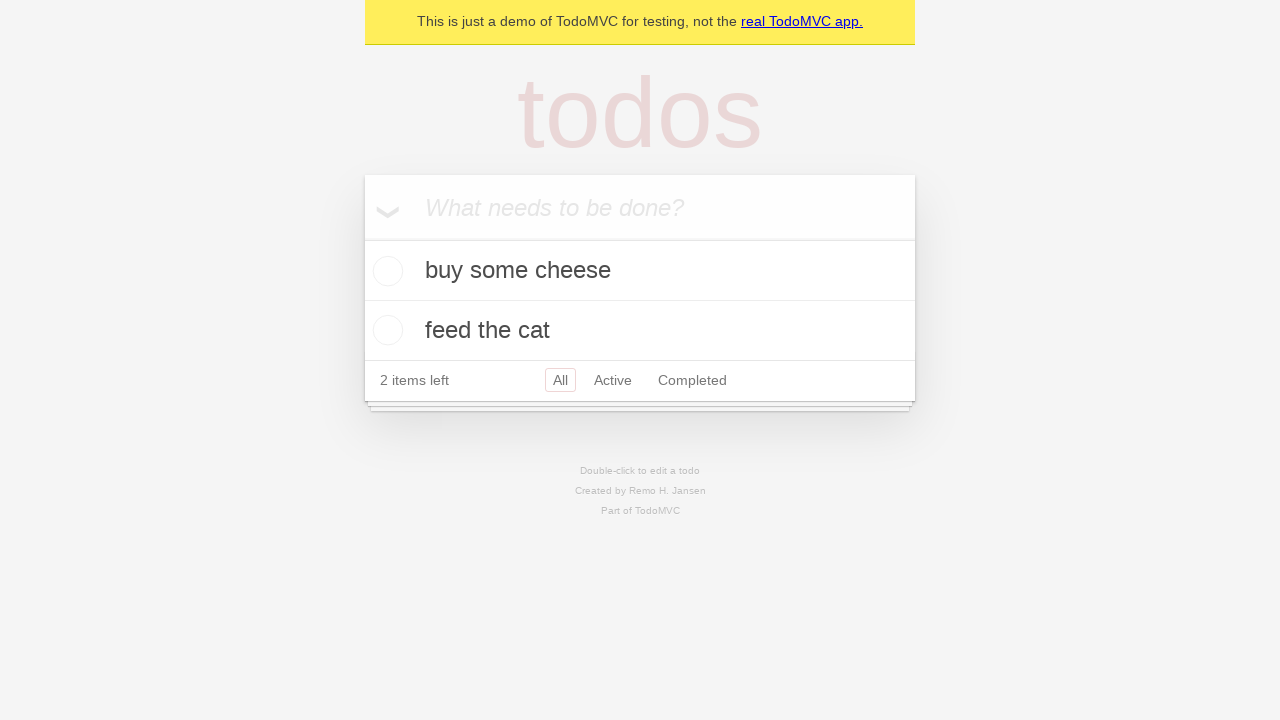

Filled new todo input with 'book a doctors appointment' on .new-todo
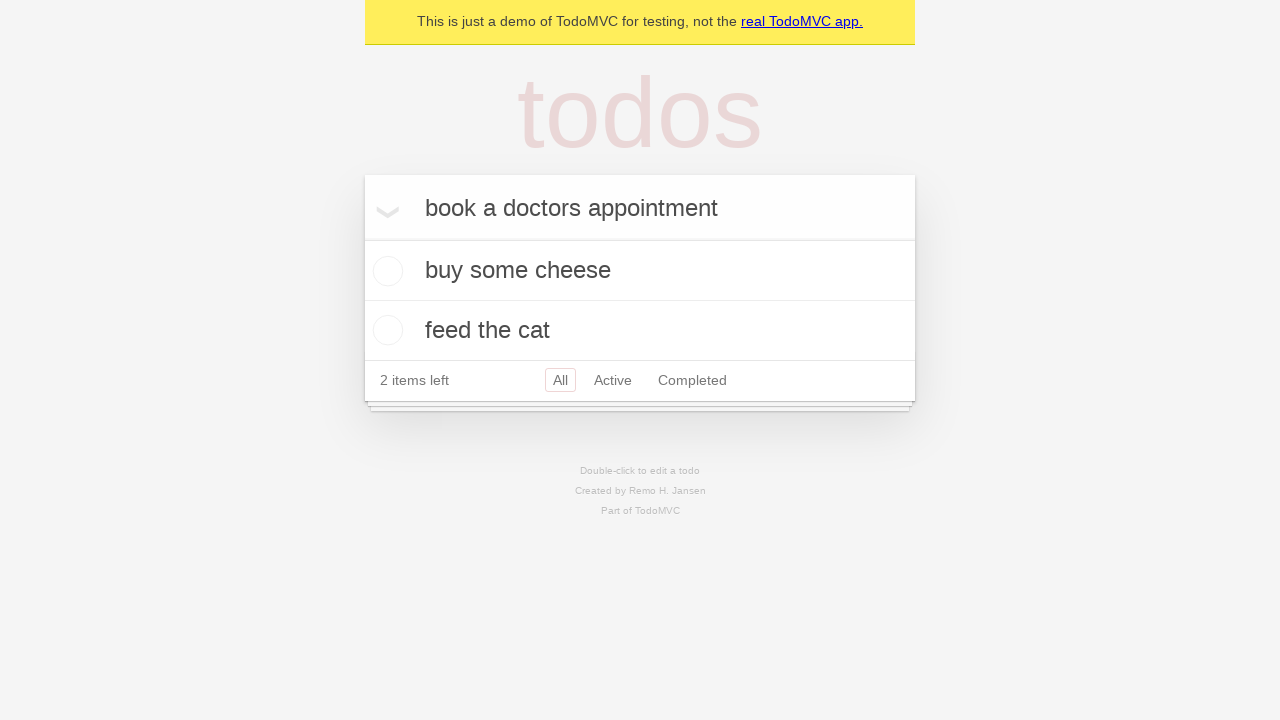

Pressed Enter to create third todo item on .new-todo
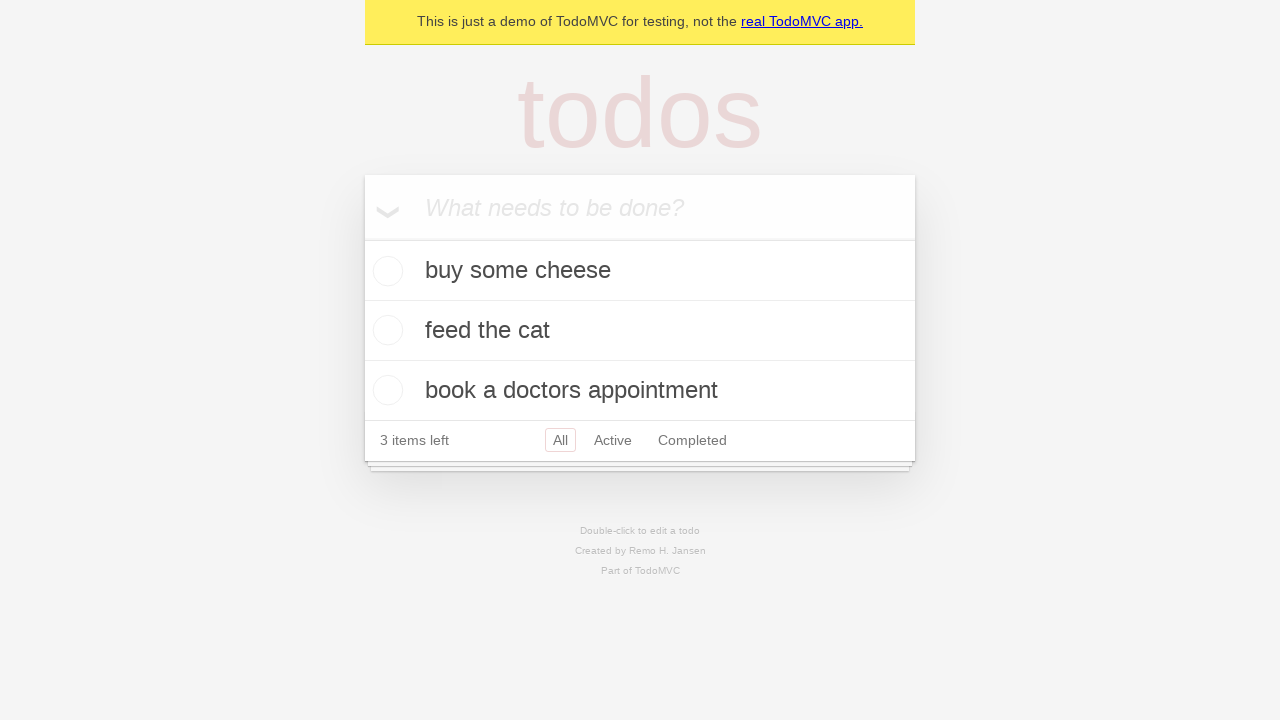

Waited for all three todo items to be rendered
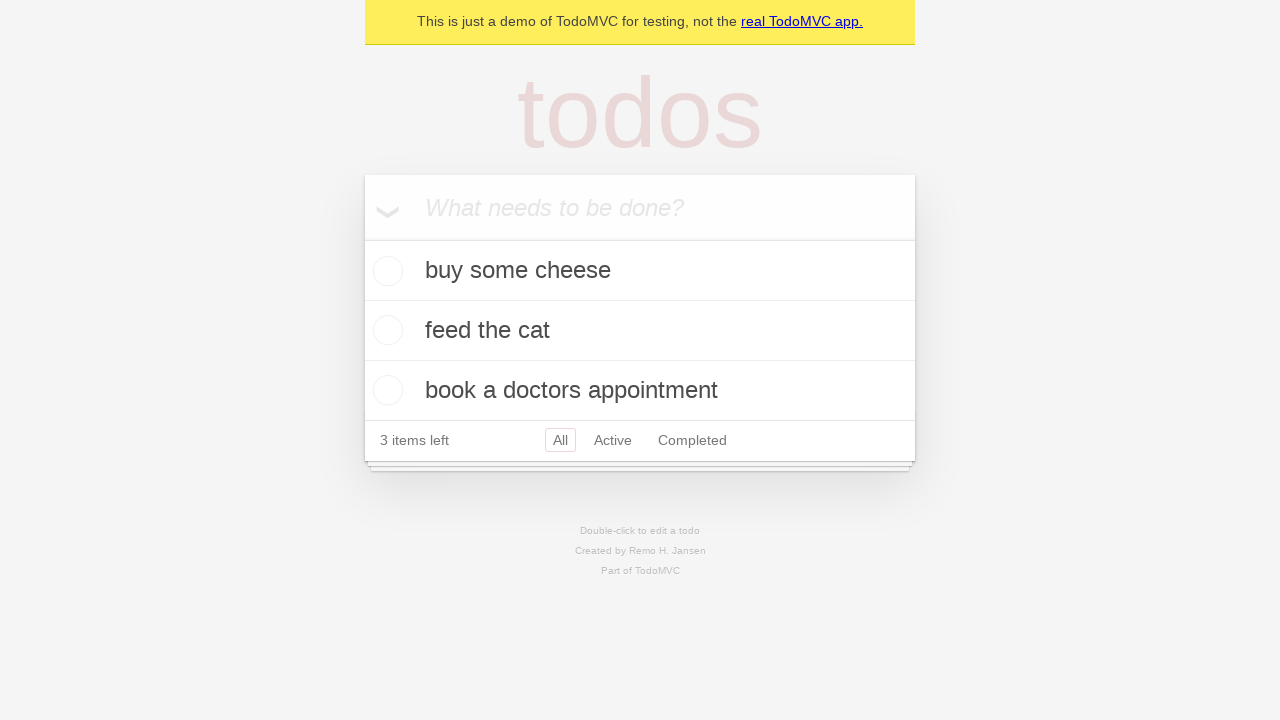

Double-clicked second todo item to enter edit mode at (640, 331) on .todo-list li >> nth=1
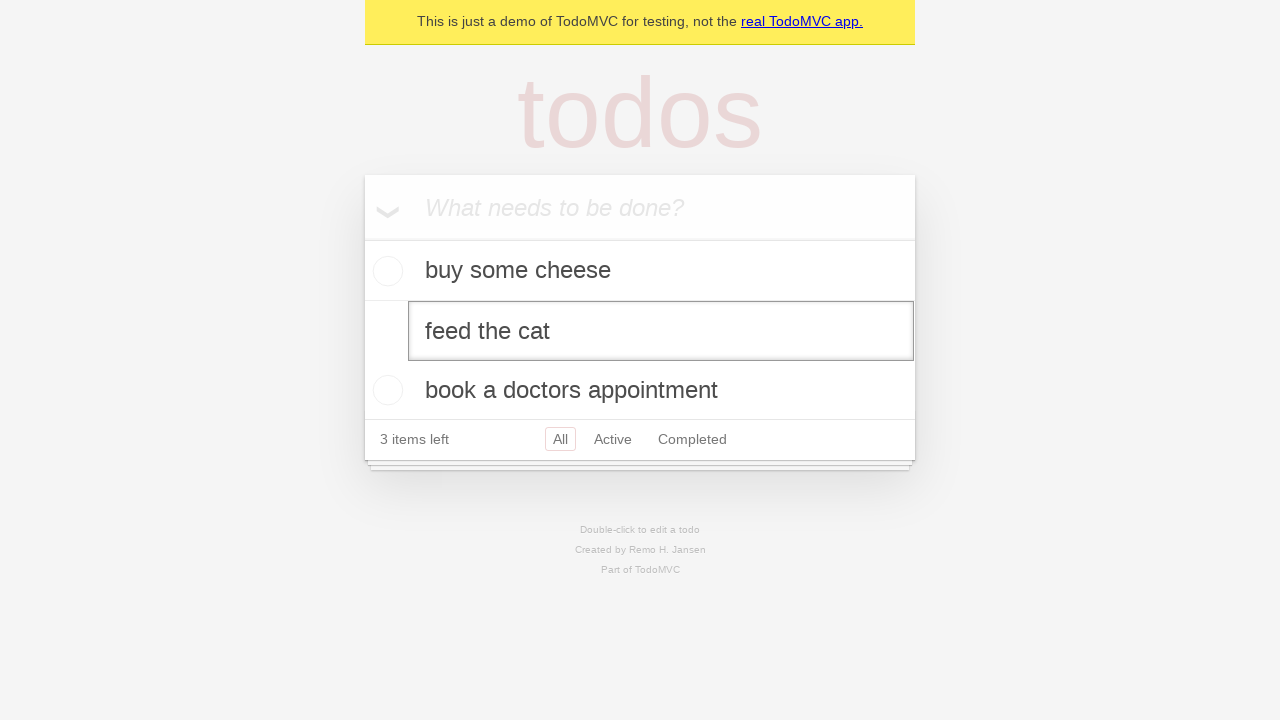

Cleared the edit field to empty string on .todo-list li >> nth=1 >> .edit
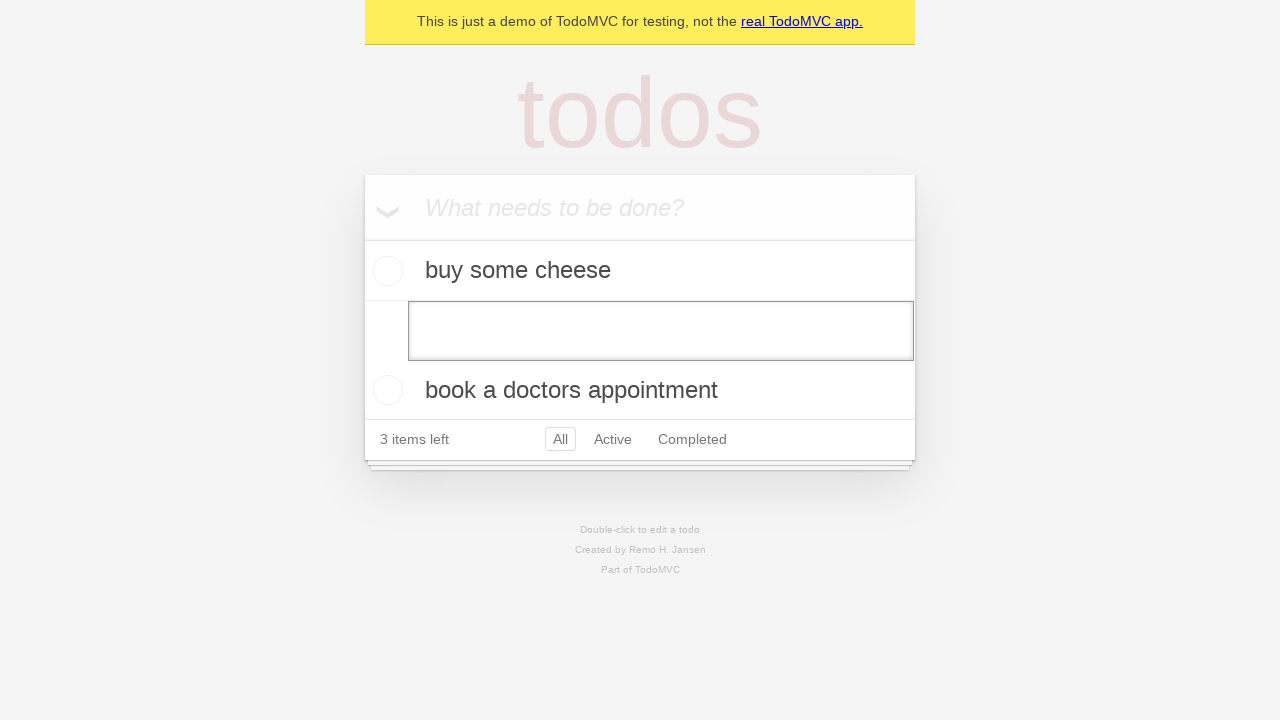

Pressed Enter to confirm empty edit, removing the todo item on .todo-list li >> nth=1 >> .edit
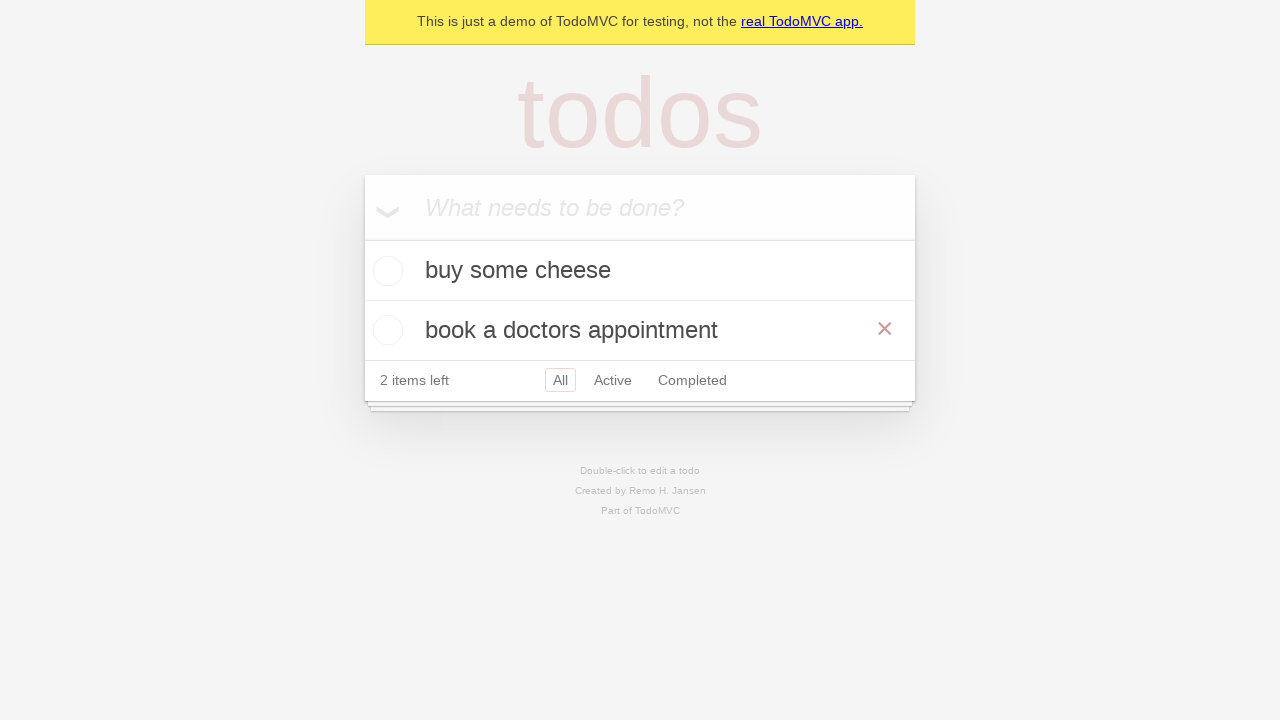

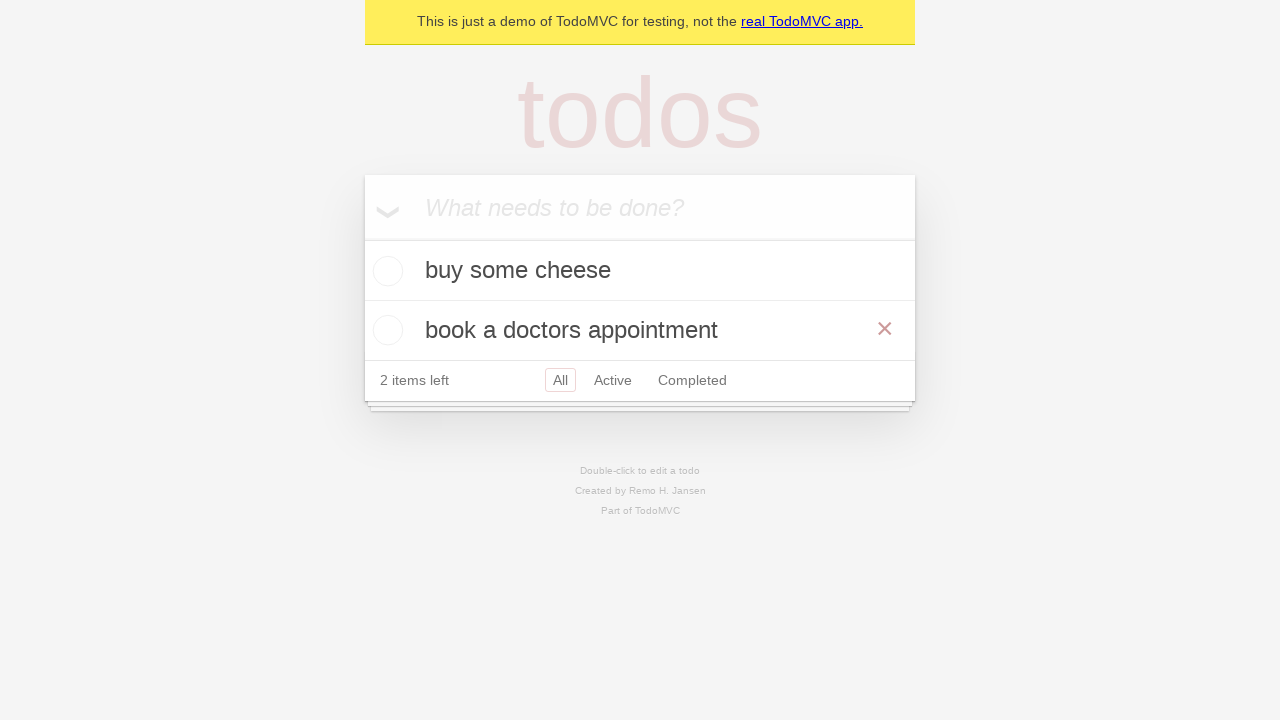